Navigates to the FDA Drug Shortages page and verifies that the download button for current drug shortages is present and clickable.

Starting URL: https://dps.fda.gov/drugshortages

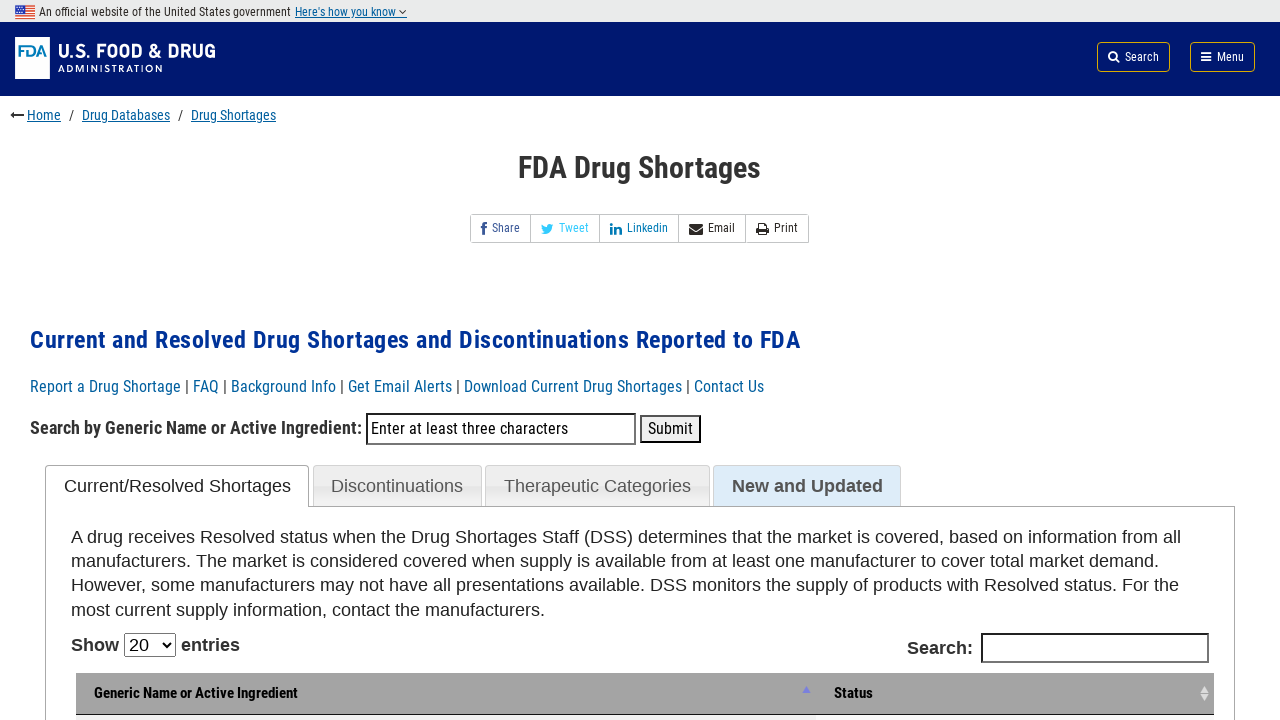

Waited for page to load completely (networkidle)
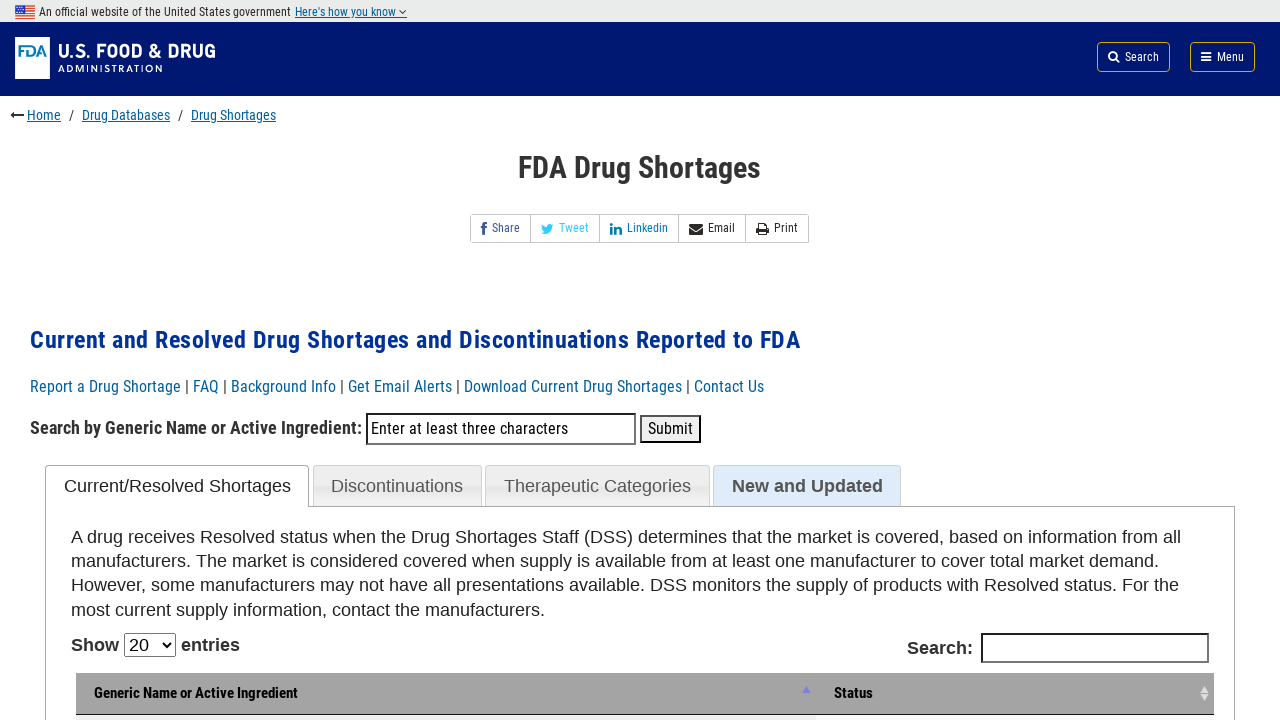

Located the 'Download Current Drug Shortages' button
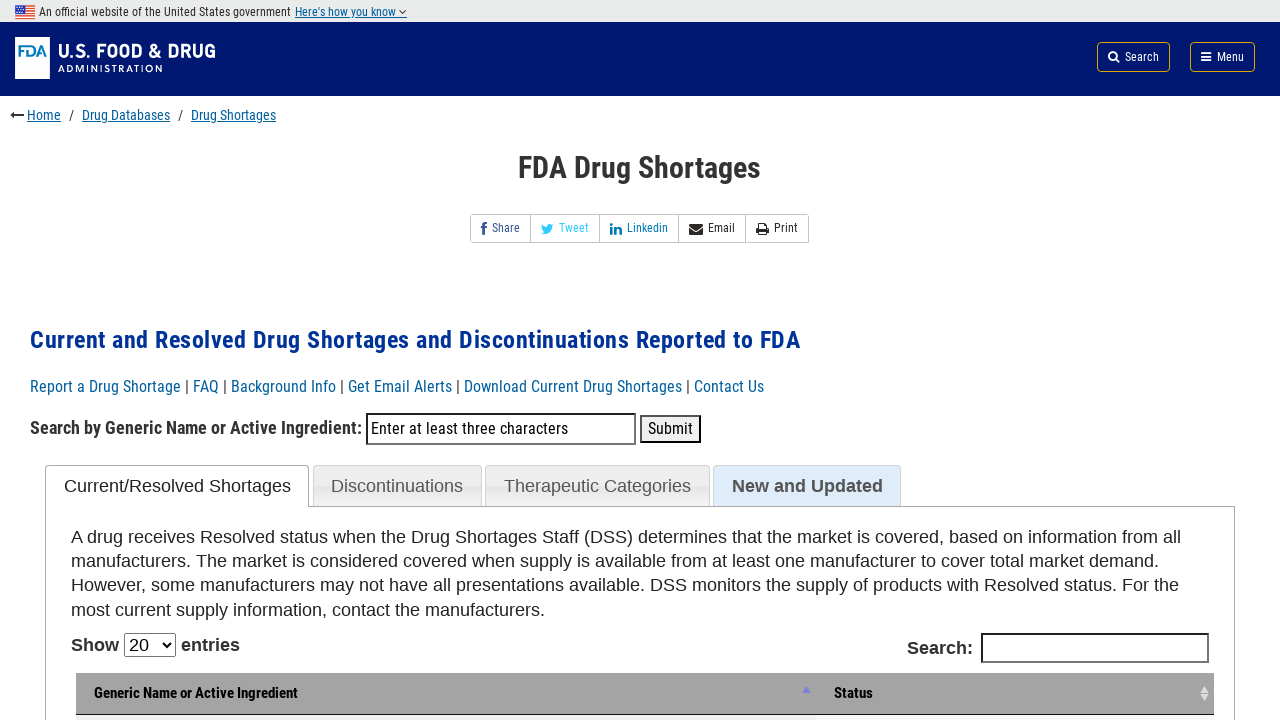

Verified that the download button is visible
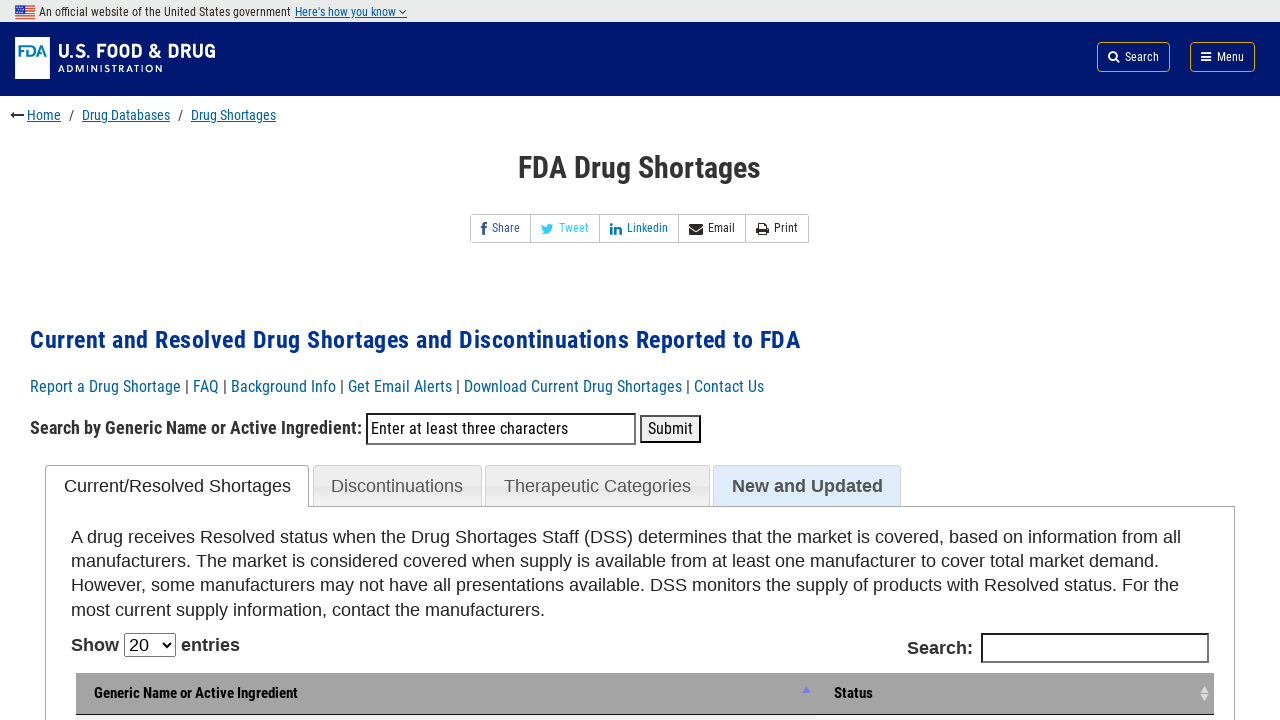

Clicked the 'Download Current Drug Shortages' button at (575, 386) on a:has-text('Download Current Drug Shortages')
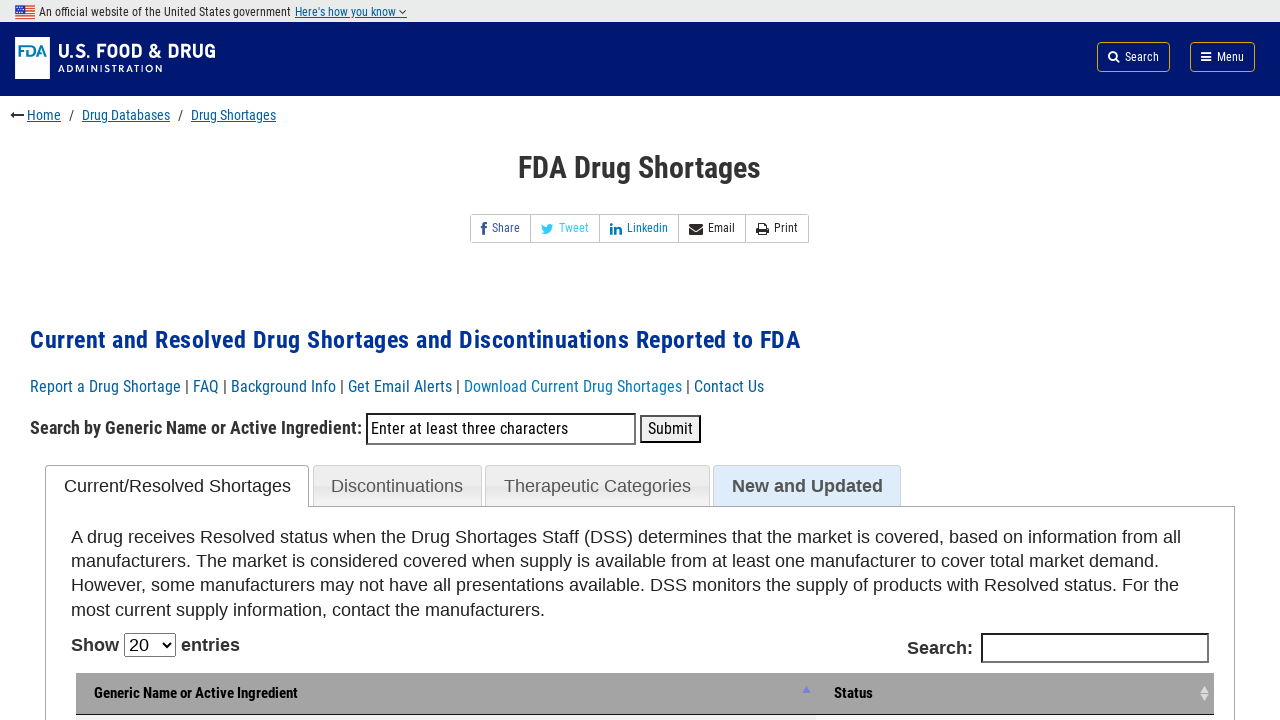

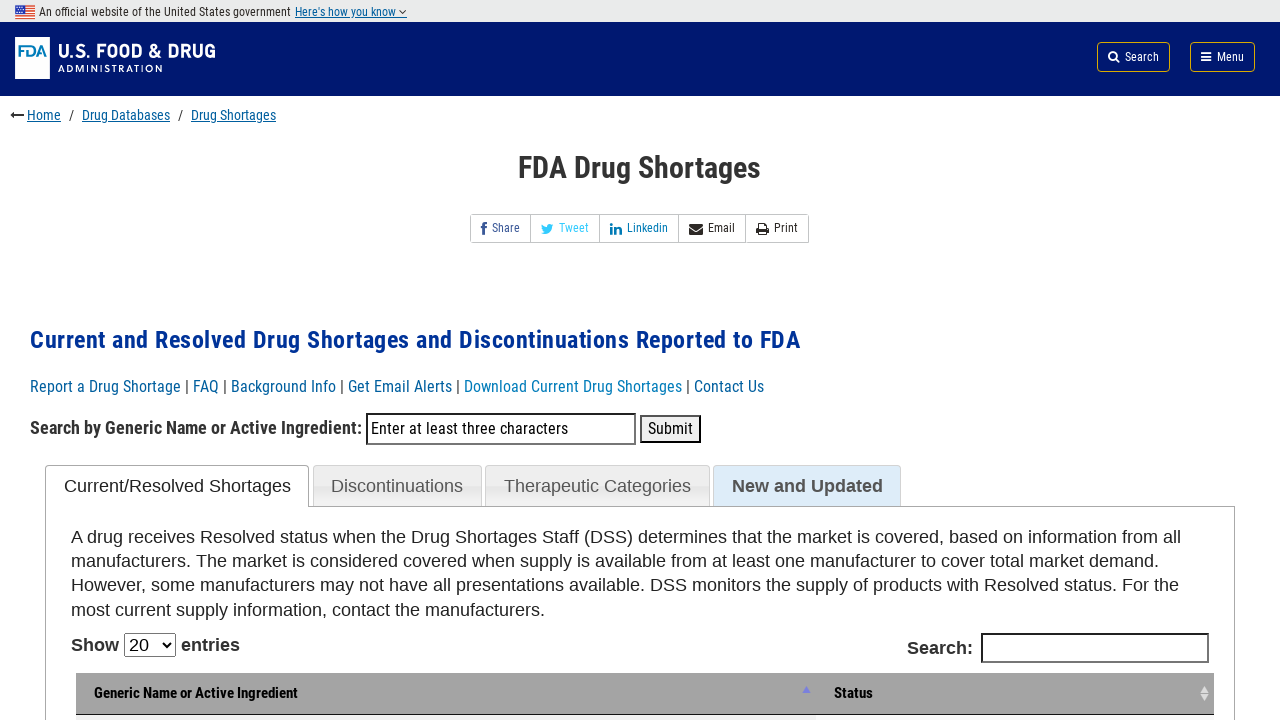